Tests Challenging DOM page by clicking three buttons and verifying table elements are displayed

Starting URL: http://the-internet.herokuapp.com/challenging_dom

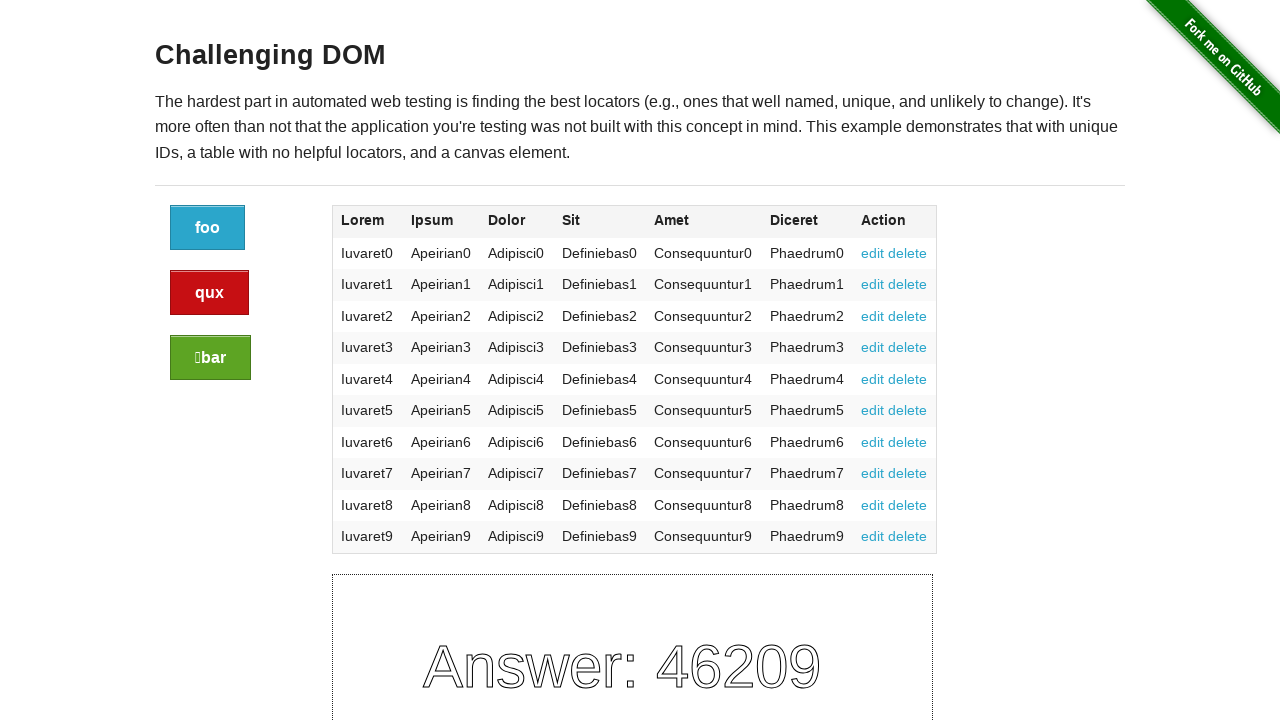

Clicked first button on Challenging DOM page at (208, 228) on xpath=//html/body/div[2]/div/div/div/div/div[1]/a[1]
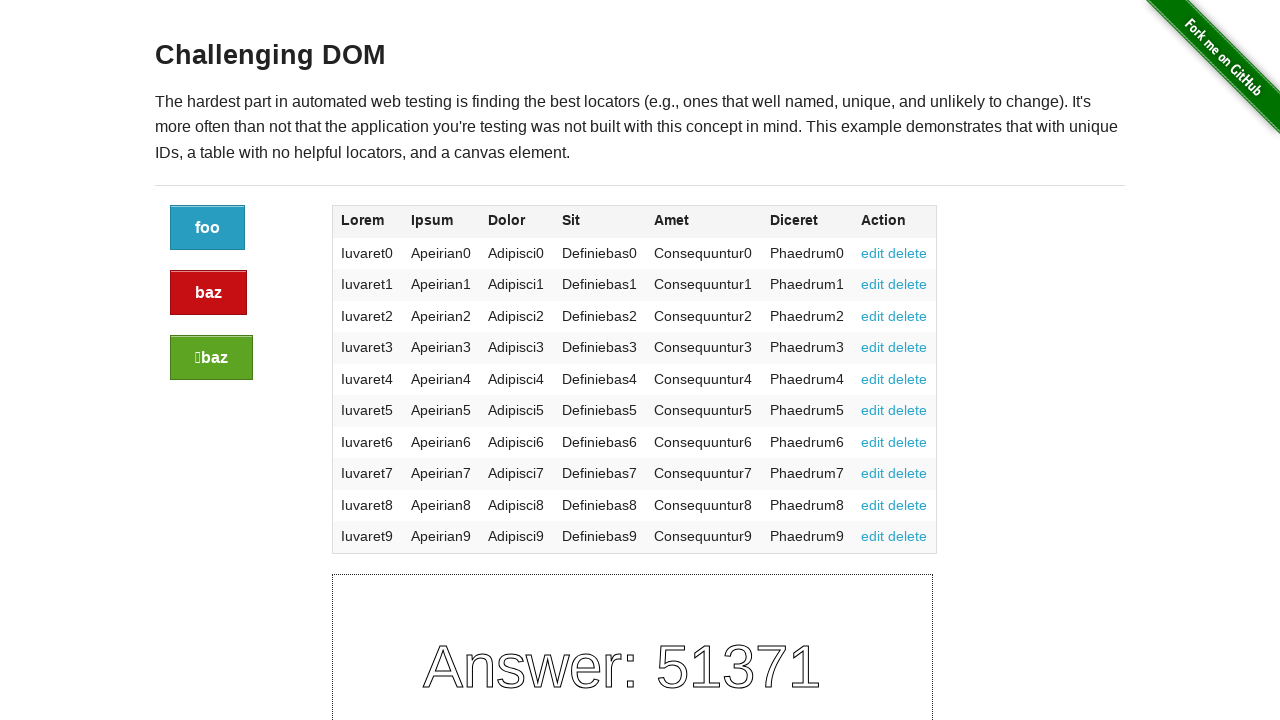

Clicked second button on Challenging DOM page at (208, 293) on xpath=//html/body/div[2]/div/div/div/div/div[1]/a[2]
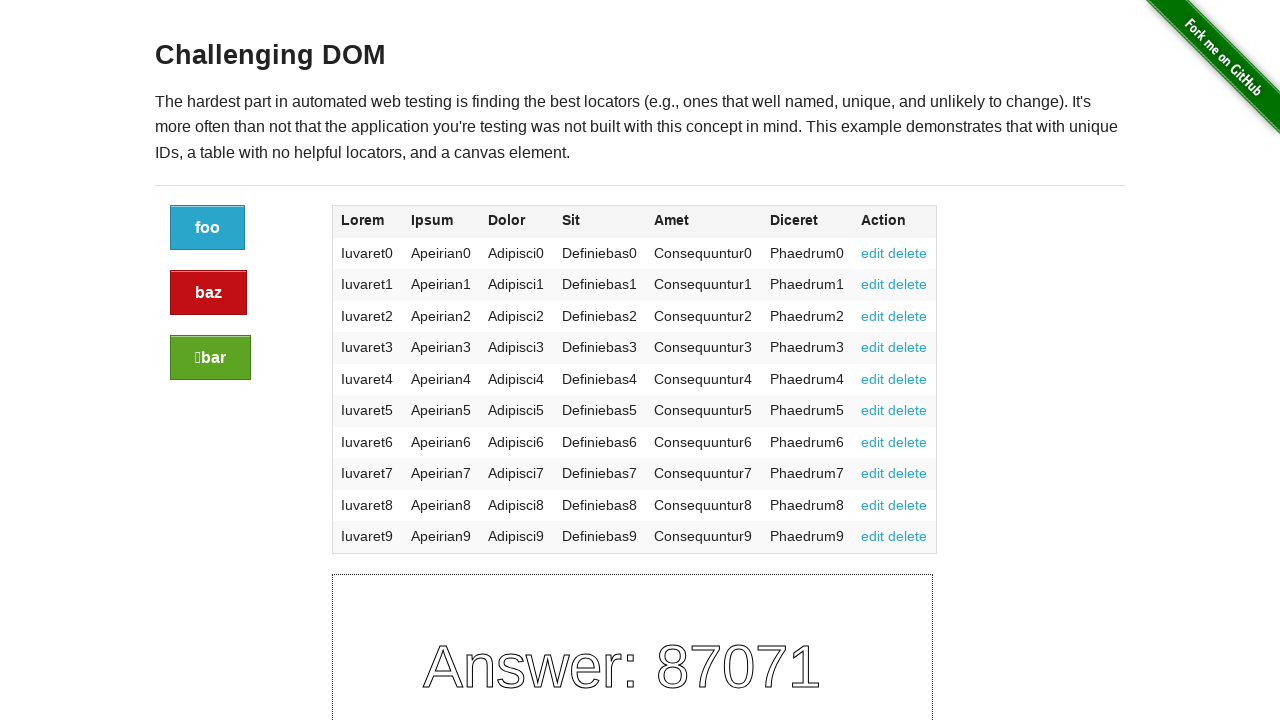

Clicked third button on Challenging DOM page at (210, 358) on xpath=//html/body/div[2]/div/div/div/div/div[1]/a[3]
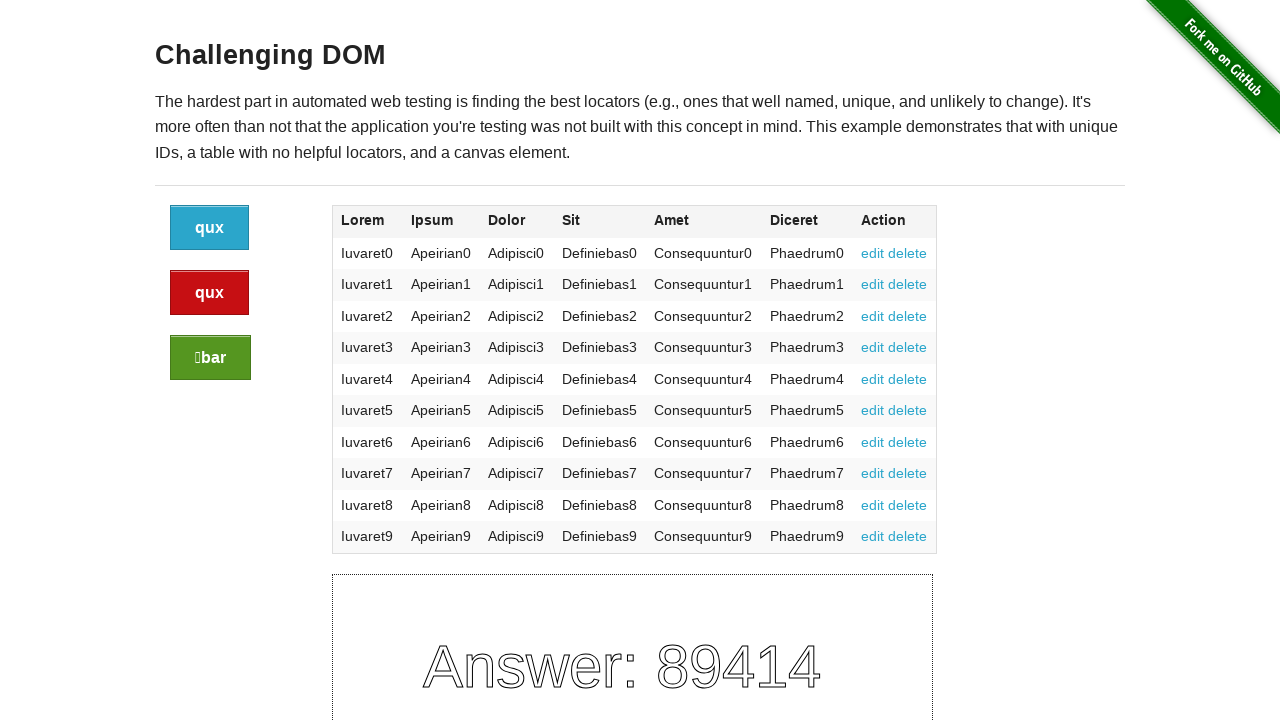

Table header element is displayed and loaded
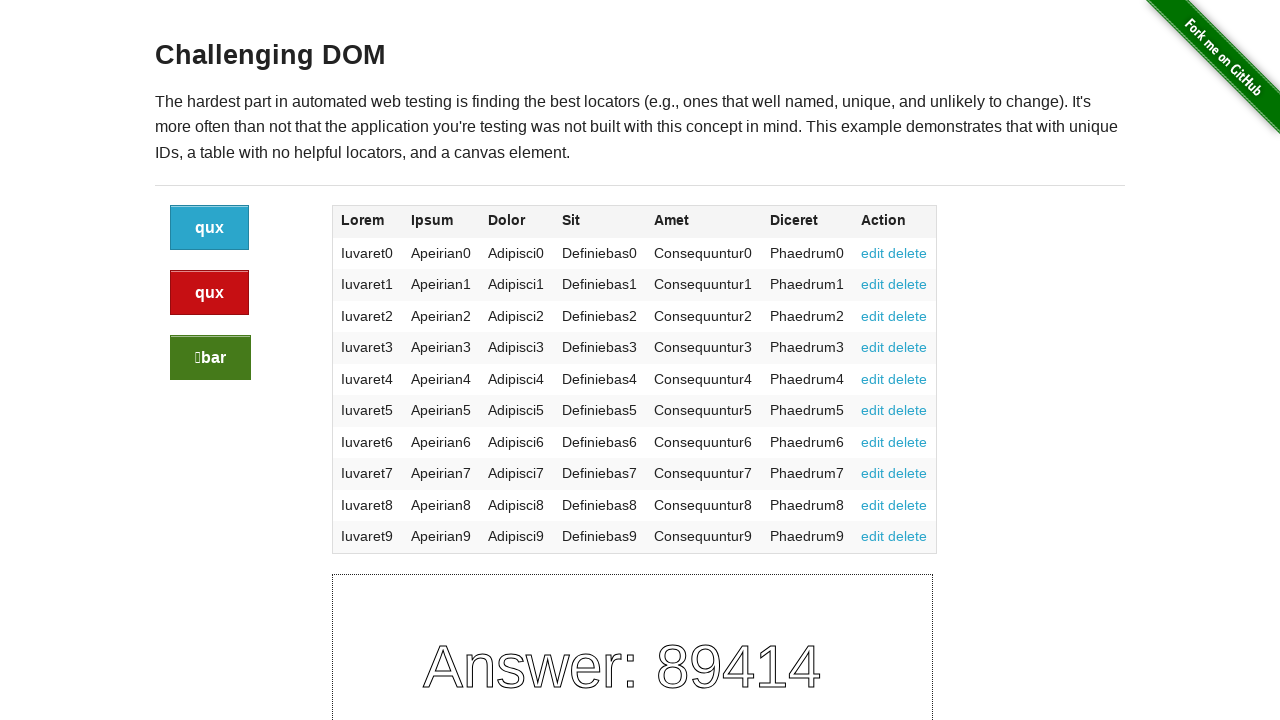

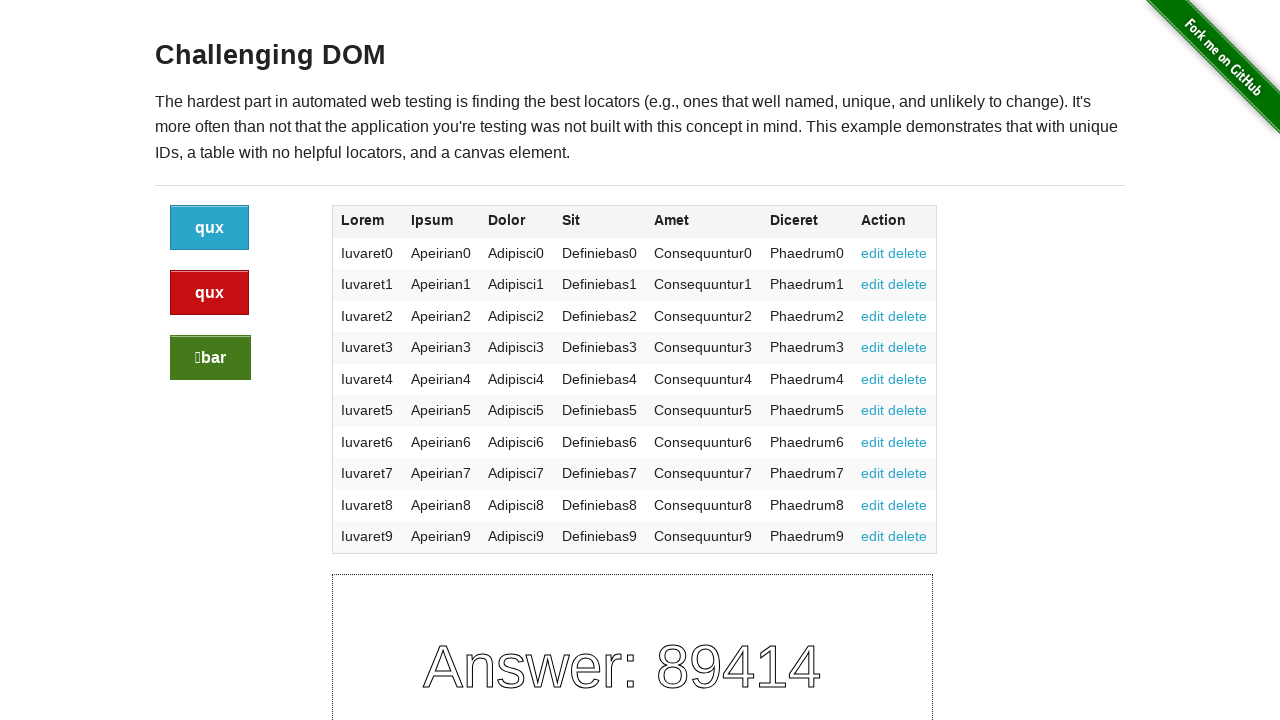